Tests a registration form by filling in first name, last name, and email fields in the first block, then submitting the form and verifying a success message is displayed.

Starting URL: http://suninjuly.github.io/registration1.html

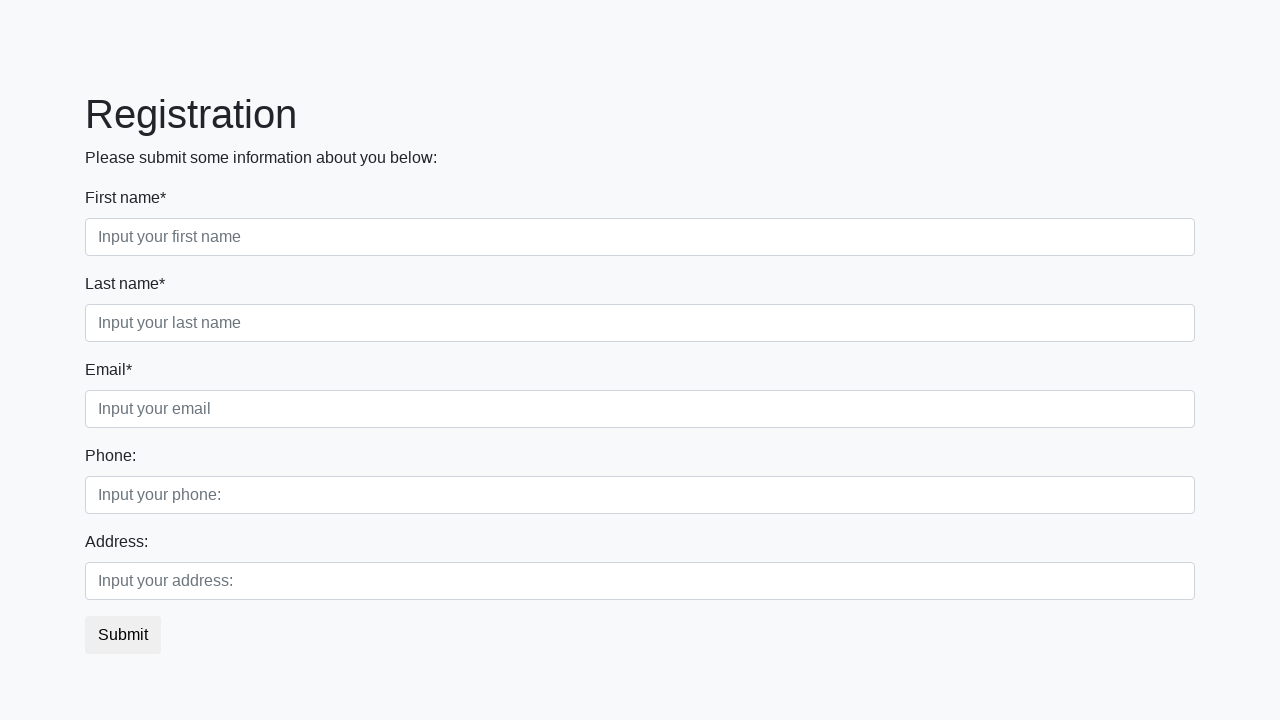

Filled first name field with 'Ilyas' on .first_block .form-control.first
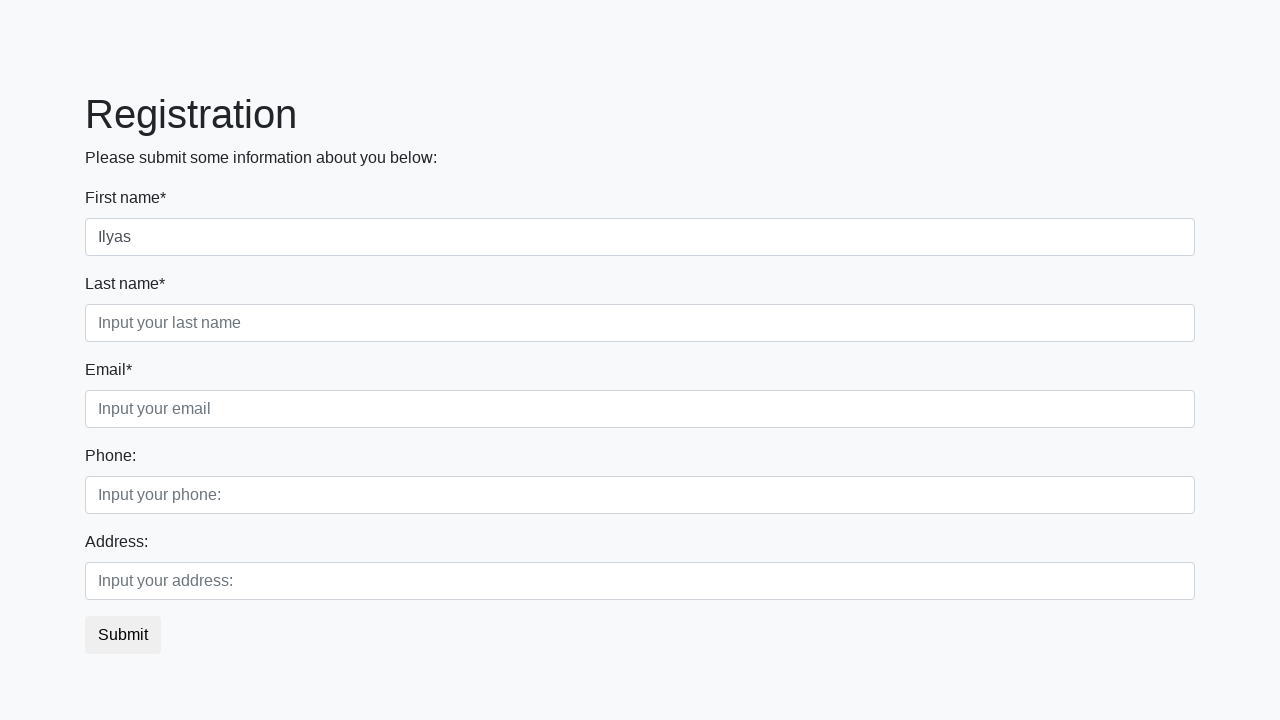

Filled last name field with 'Niyazov' on .first_block .form-control.second
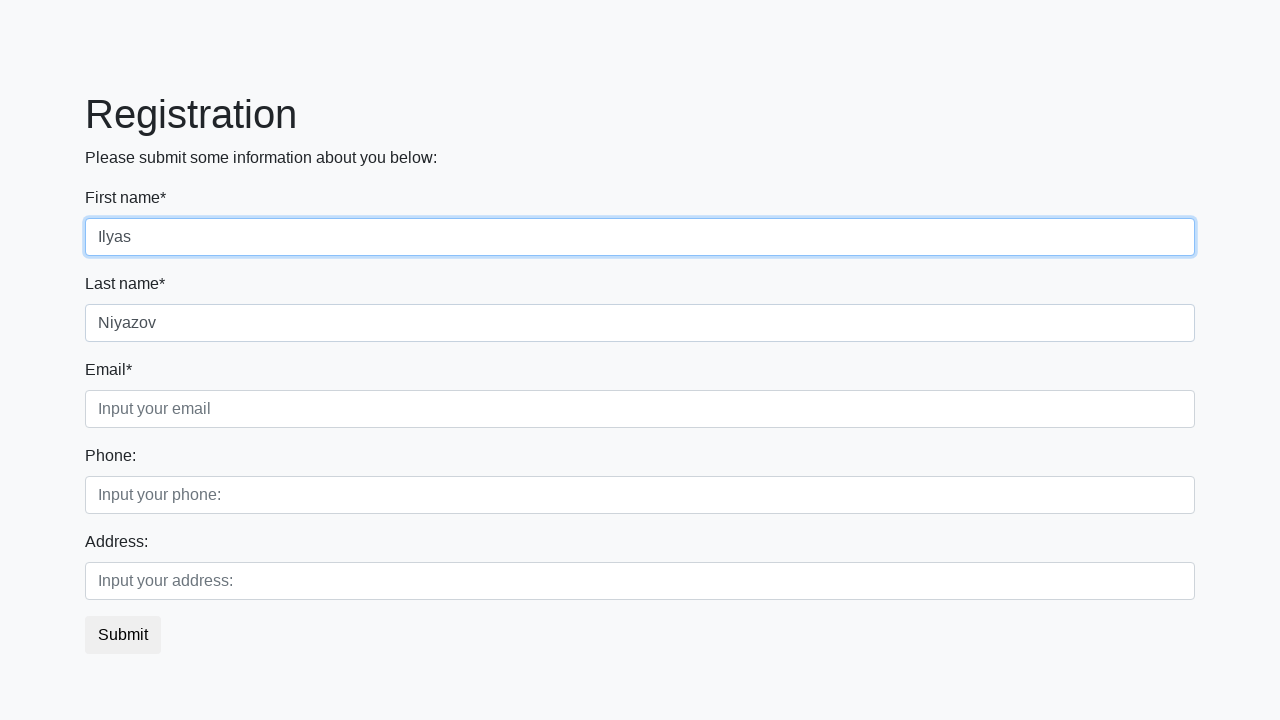

Filled email field with 'my@mail.ru' on .first_block .form-control.third
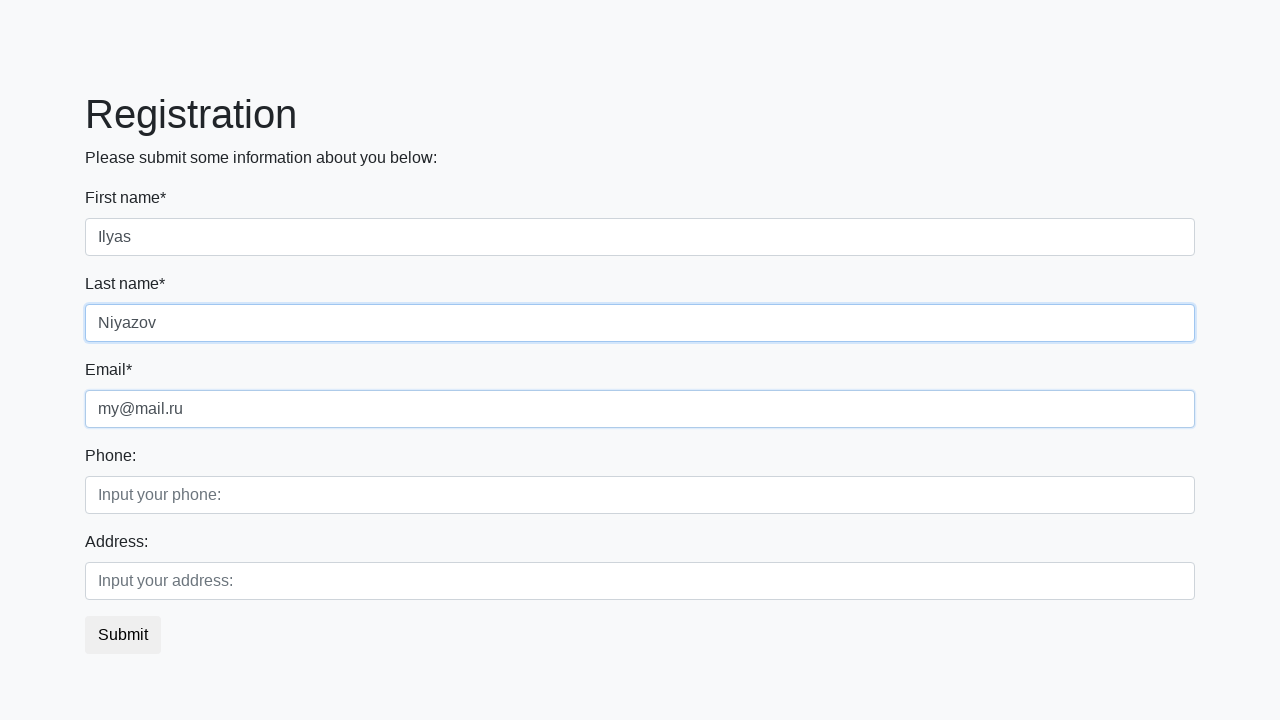

Clicked submit button at (123, 635) on button.btn
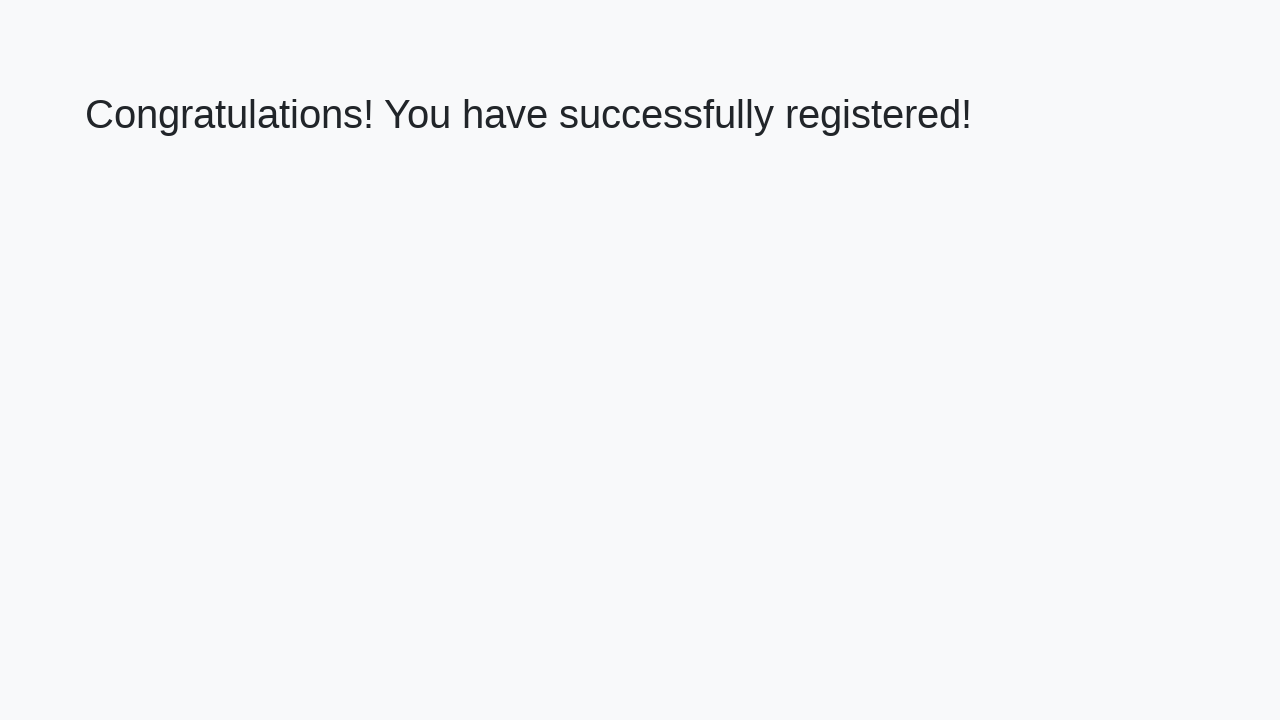

Success message h1 element loaded
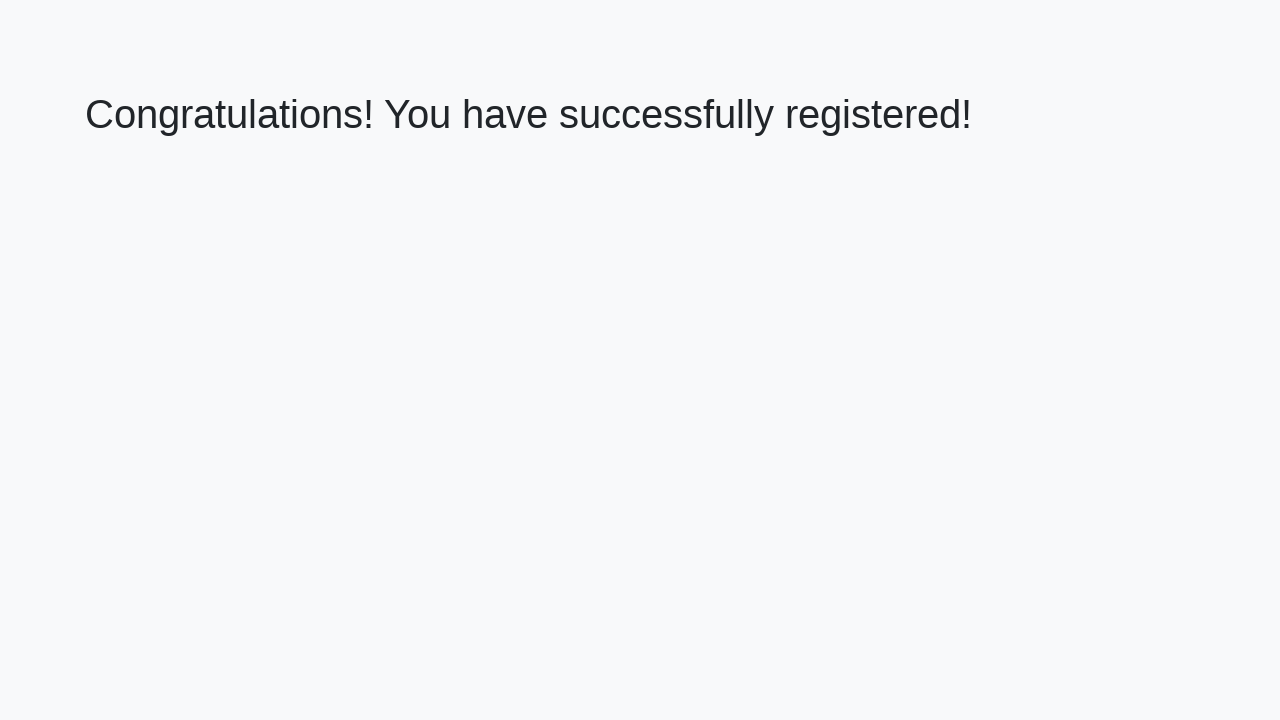

Retrieved success message text
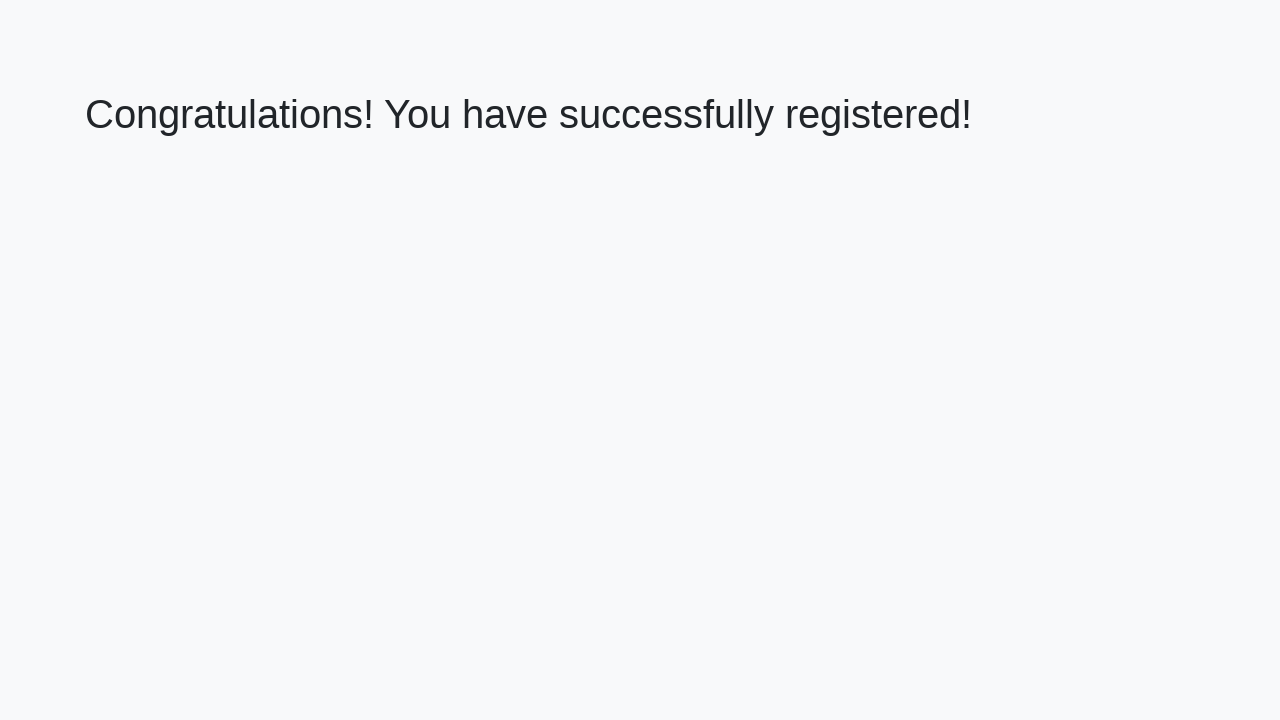

Verified success message: 'Congratulations! You have successfully registered!'
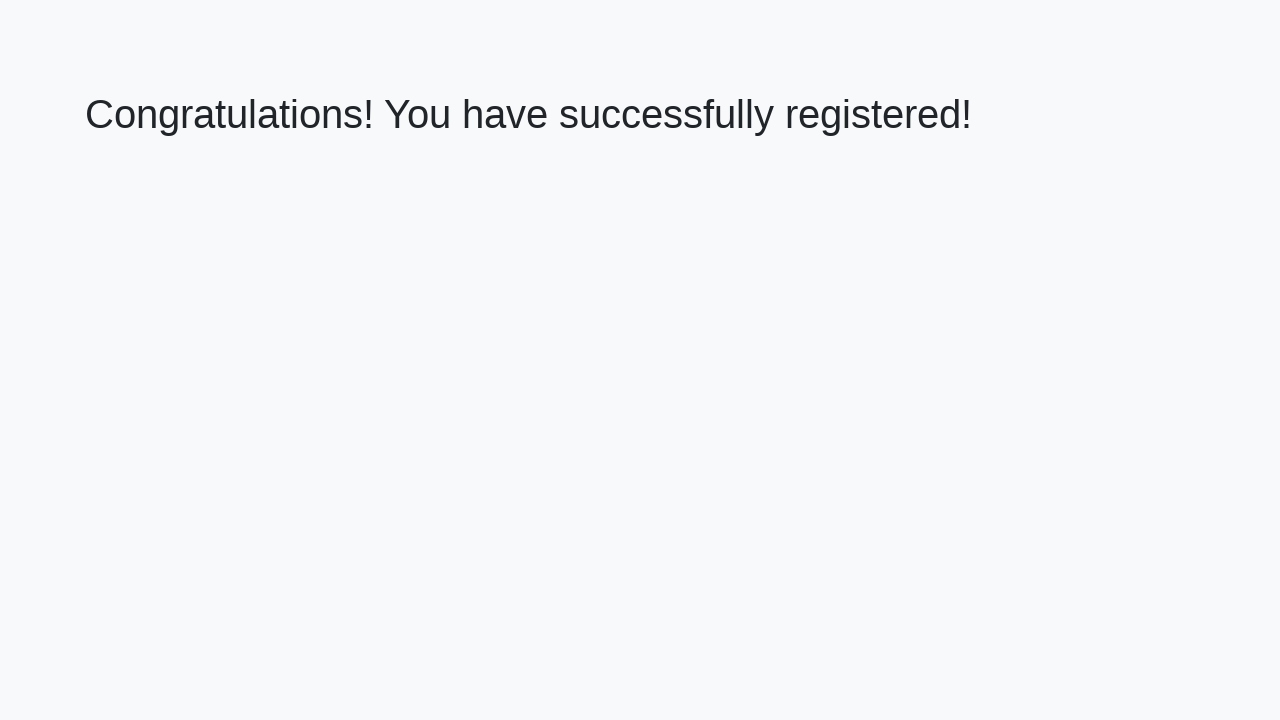

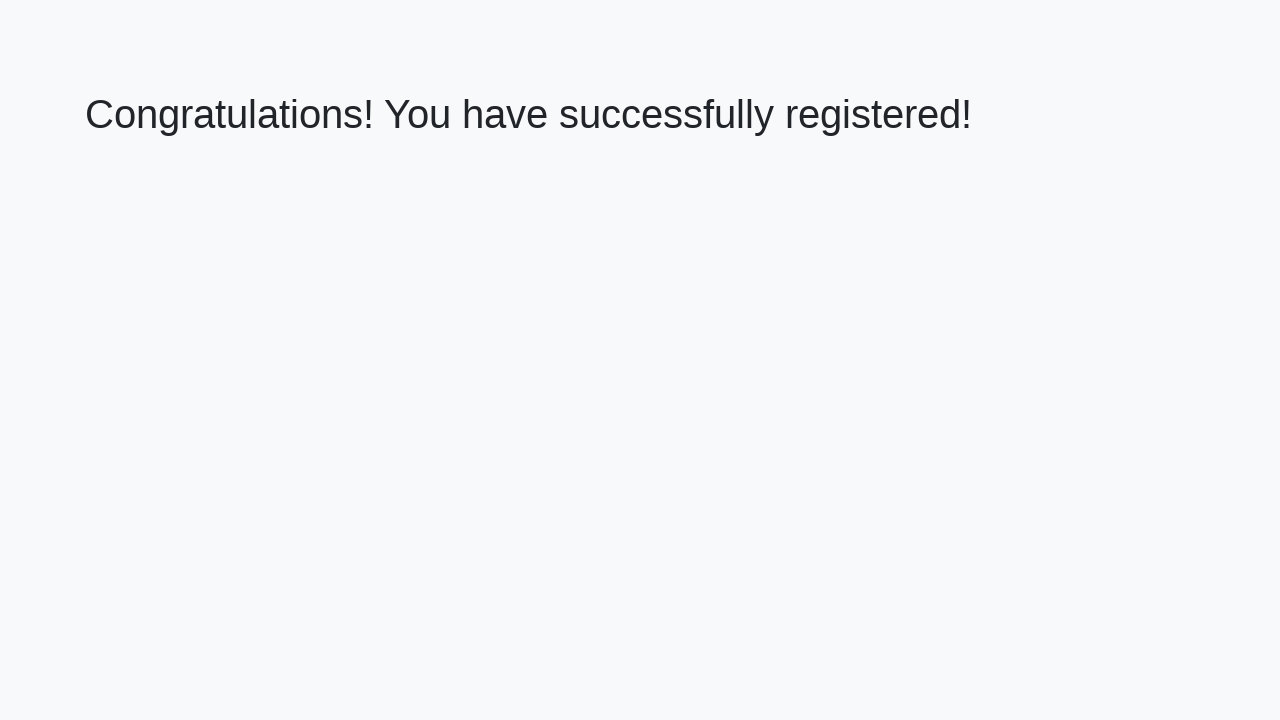